Tests table sorting functionality by clicking on a column header and verifying the table gets sorted

Starting URL: https://rahulshettyacademy.com/seleniumPractise/#/offers

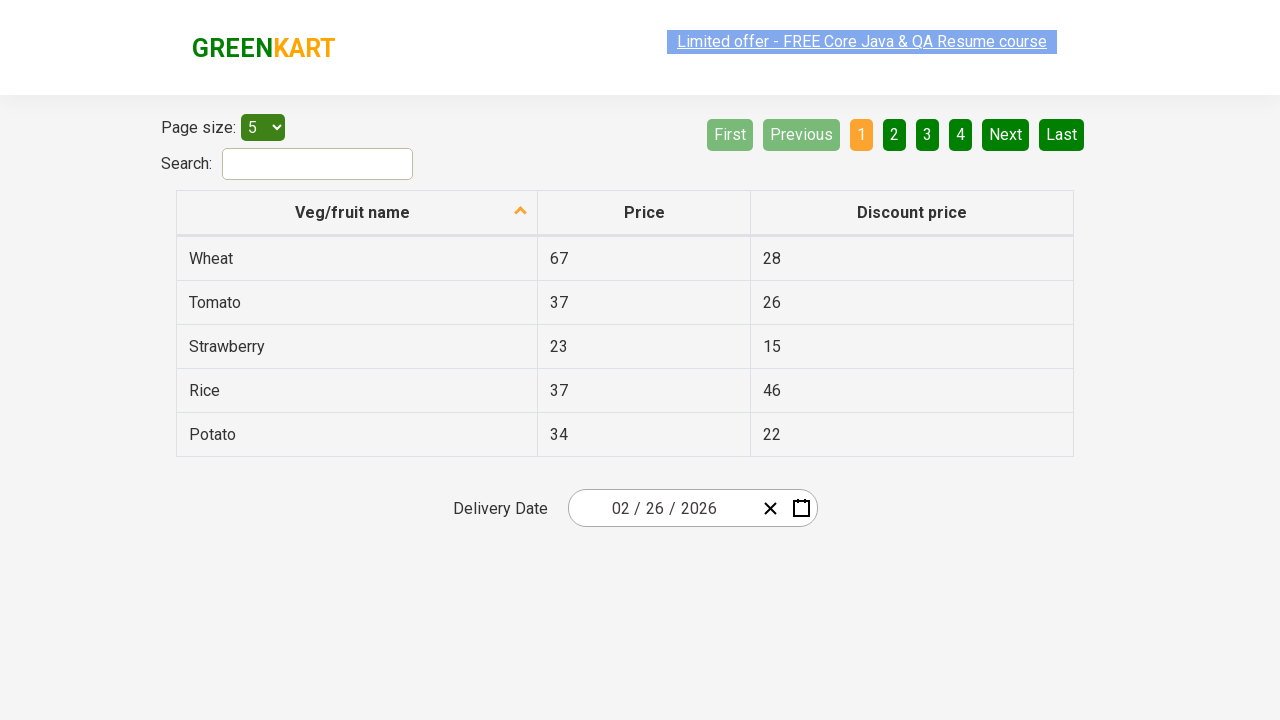

Clicked first column header to sort table at (357, 213) on tr th:nth-child(1)
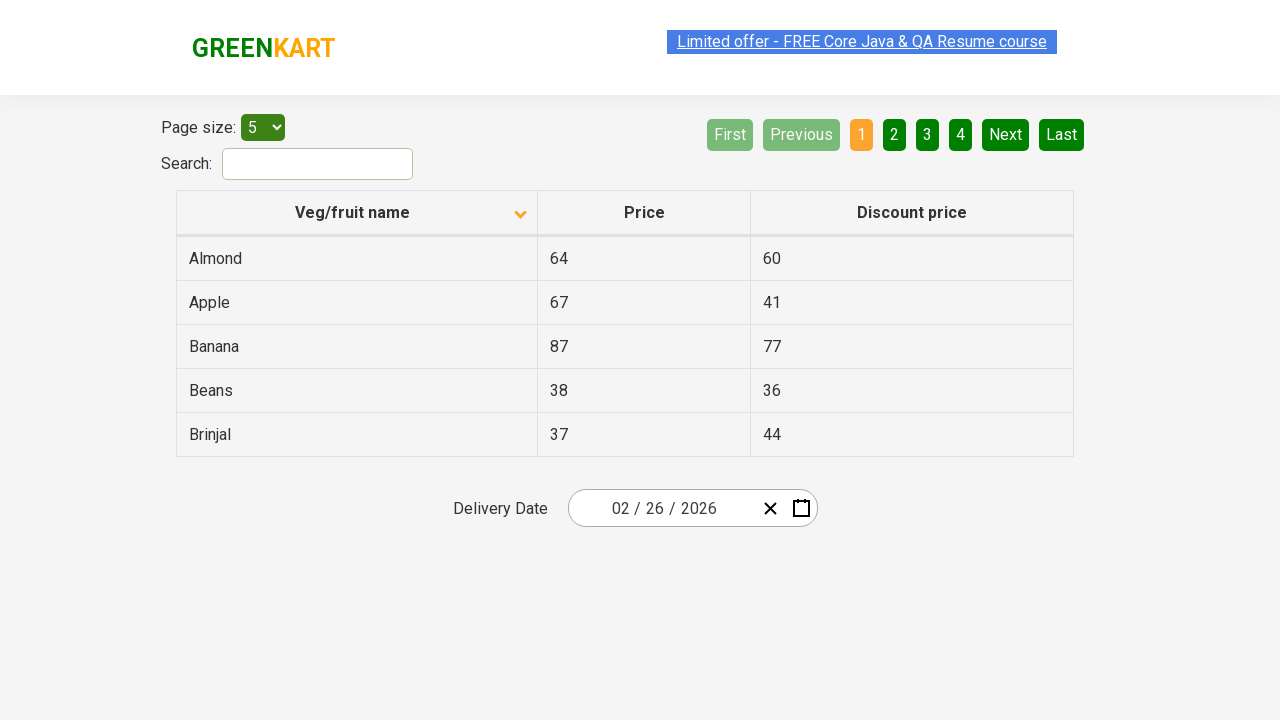

Table updated after sorting
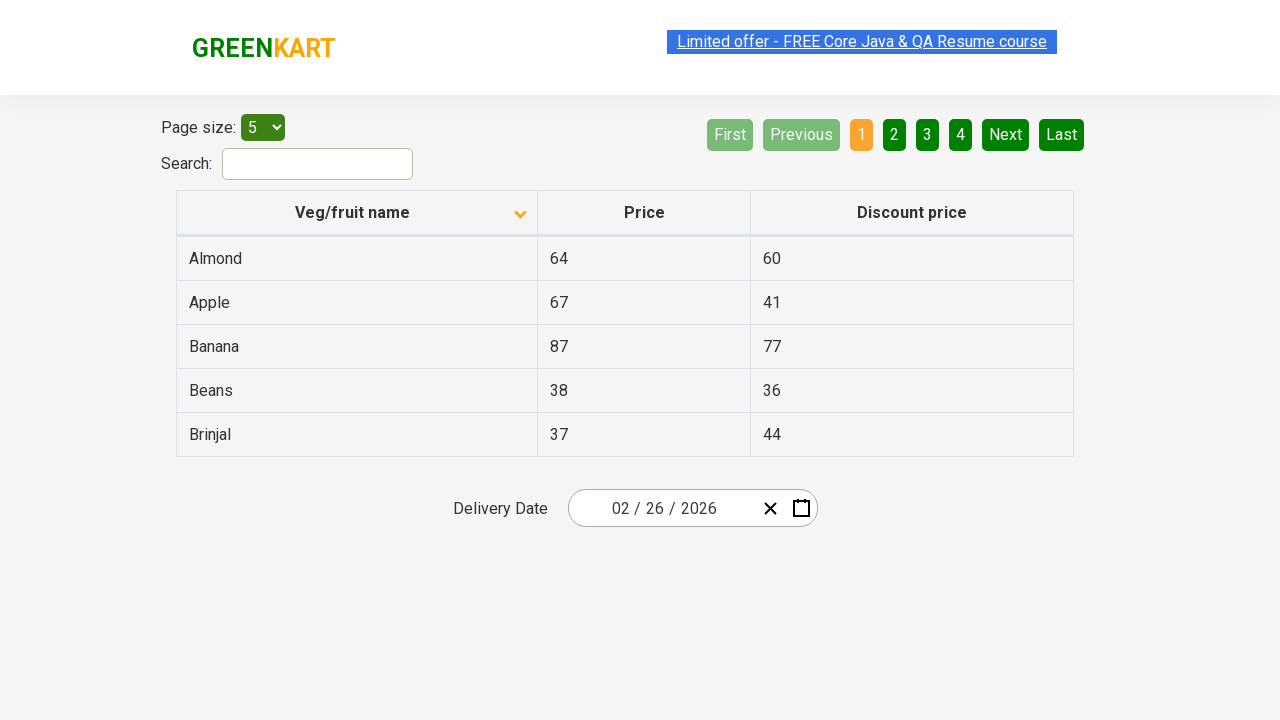

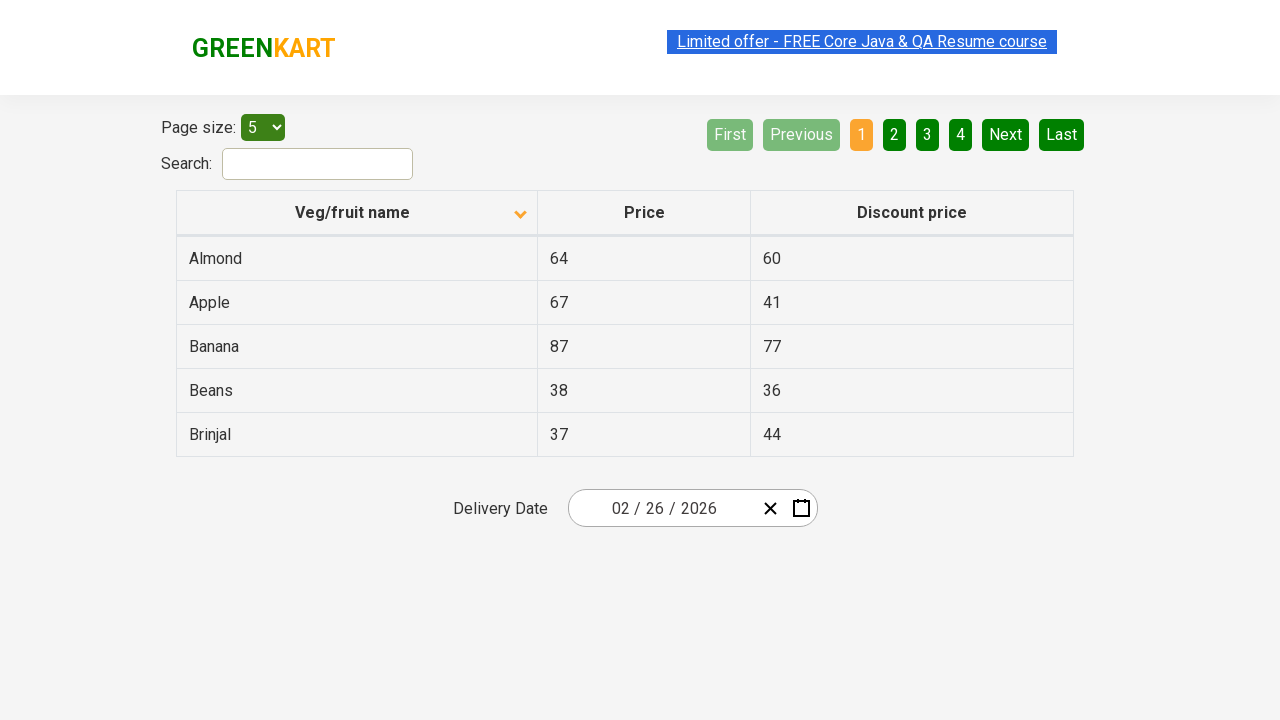